Tests handling multiple browser tabs by opening a new tab, switching to it, verifying content, and switching back

Starting URL: https://demoqa.com/browser-windows

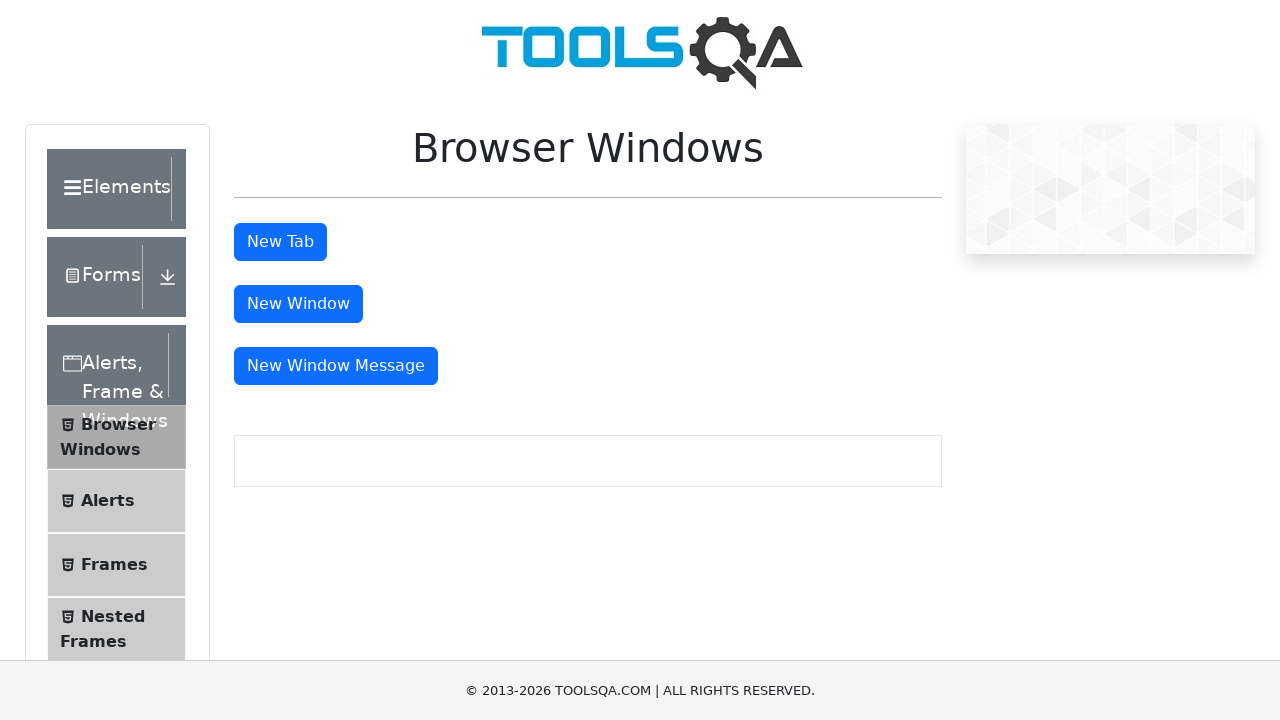

Clicked tab button to open new tab at (280, 242) on #tabButton
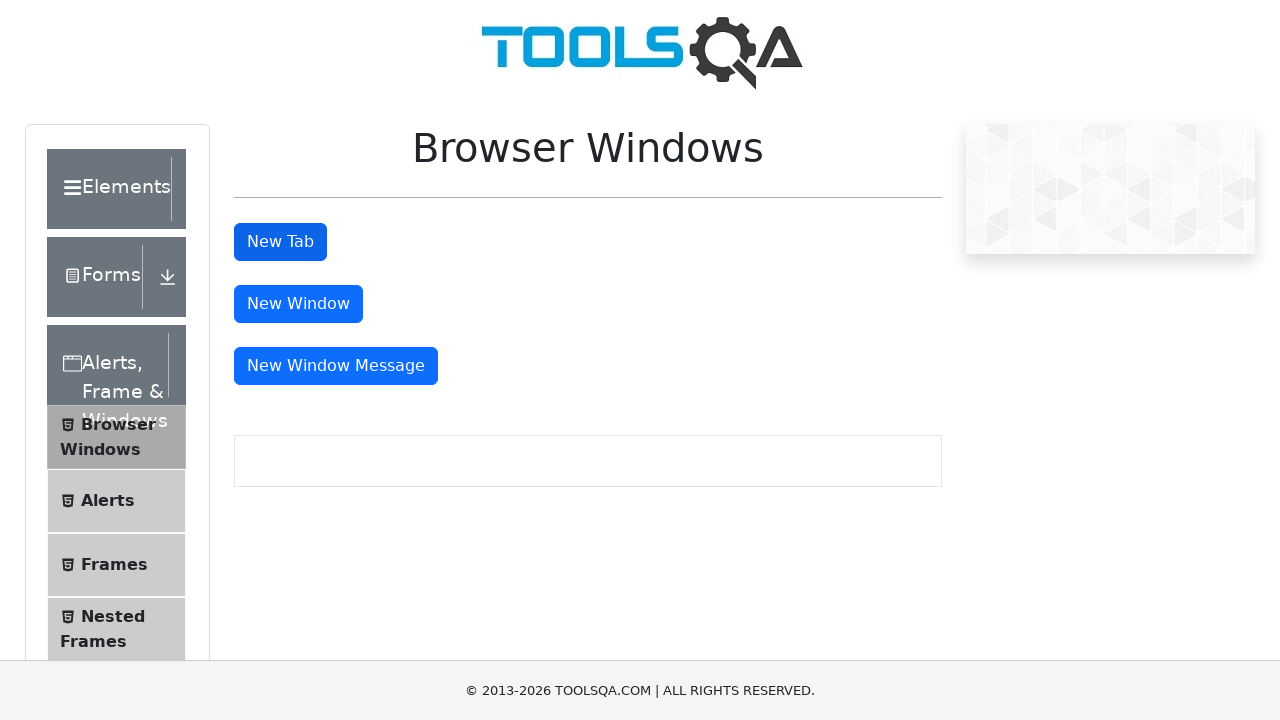

New tab opened and intercepted at (280, 242) on #tabButton
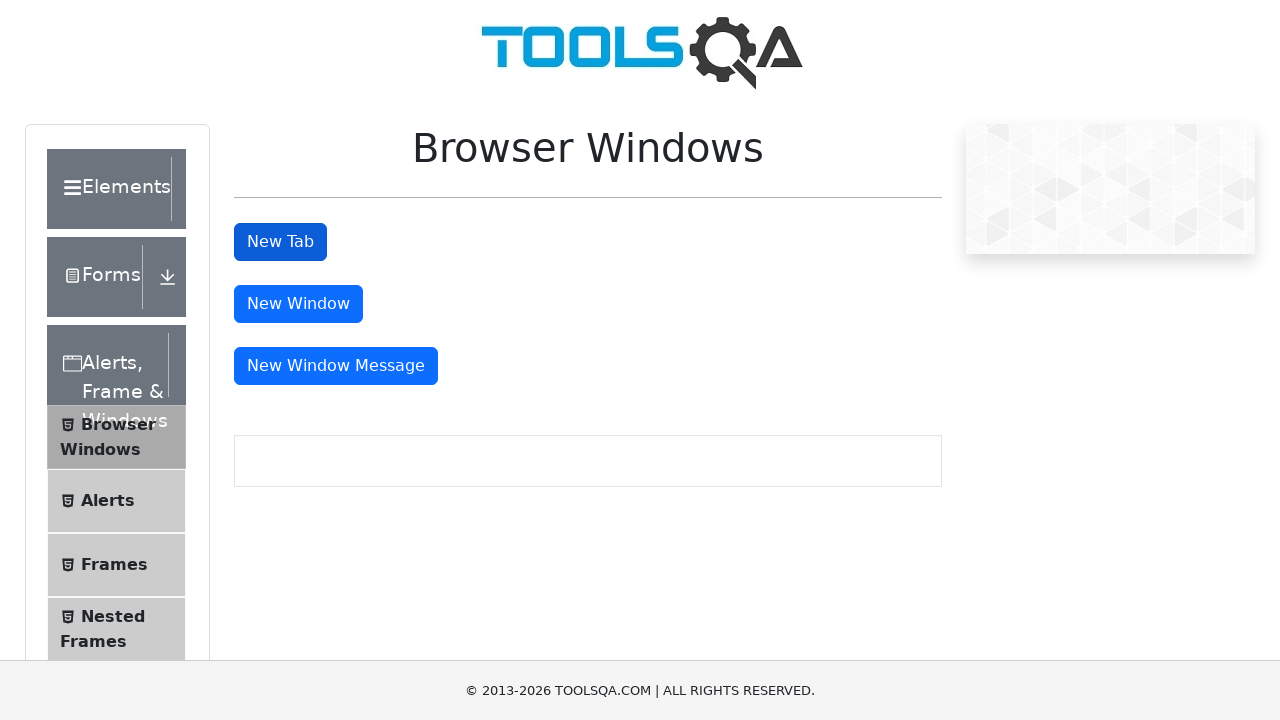

Switched to new tab
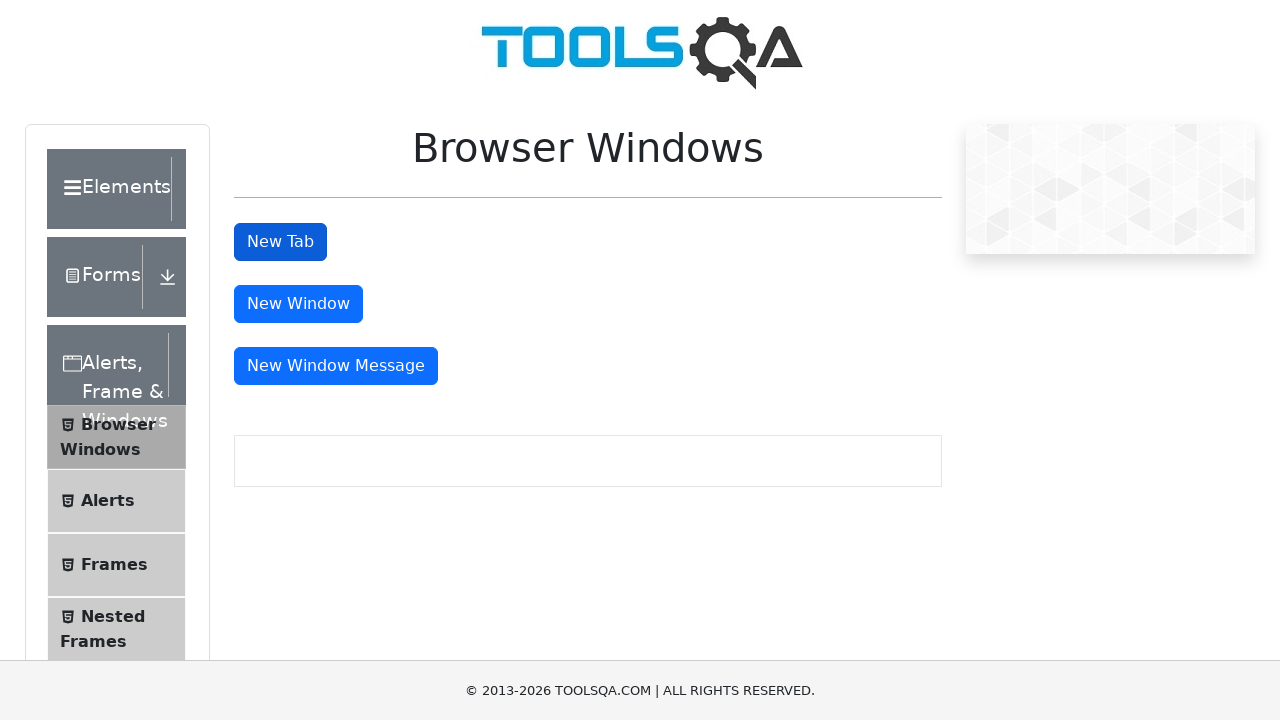

Sample heading element loaded in new tab
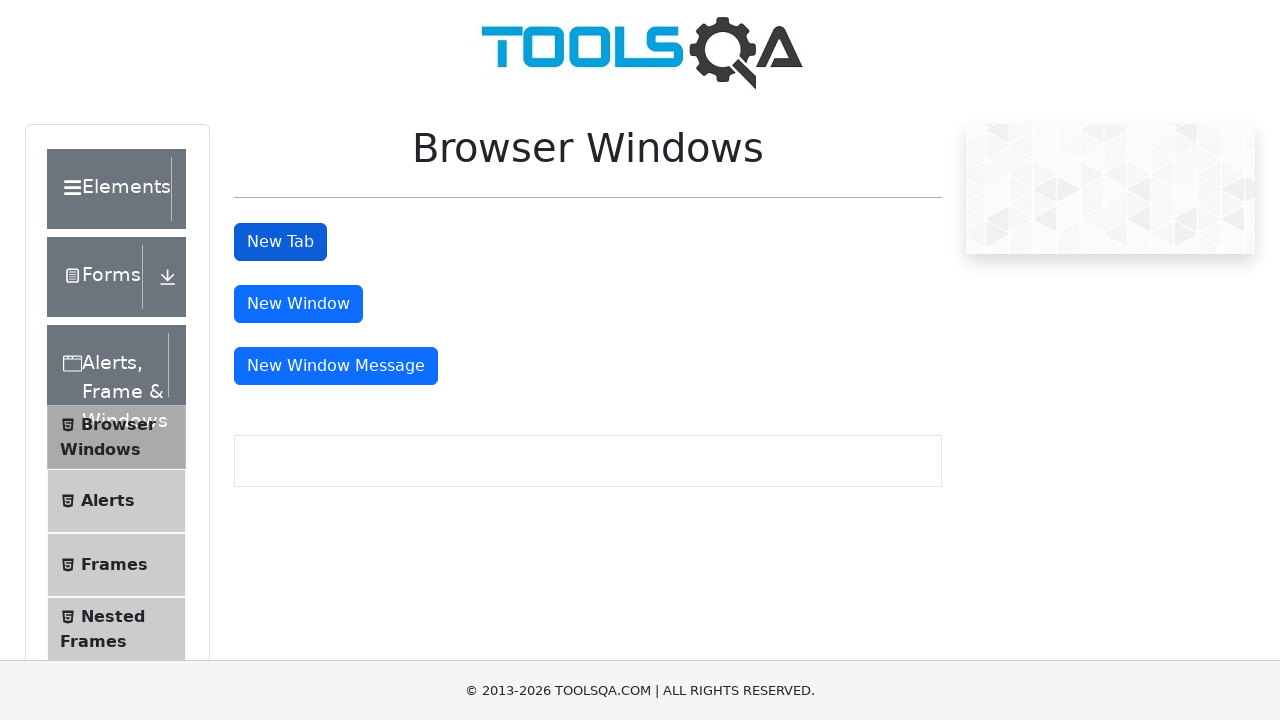

Retrieved heading text from new tab
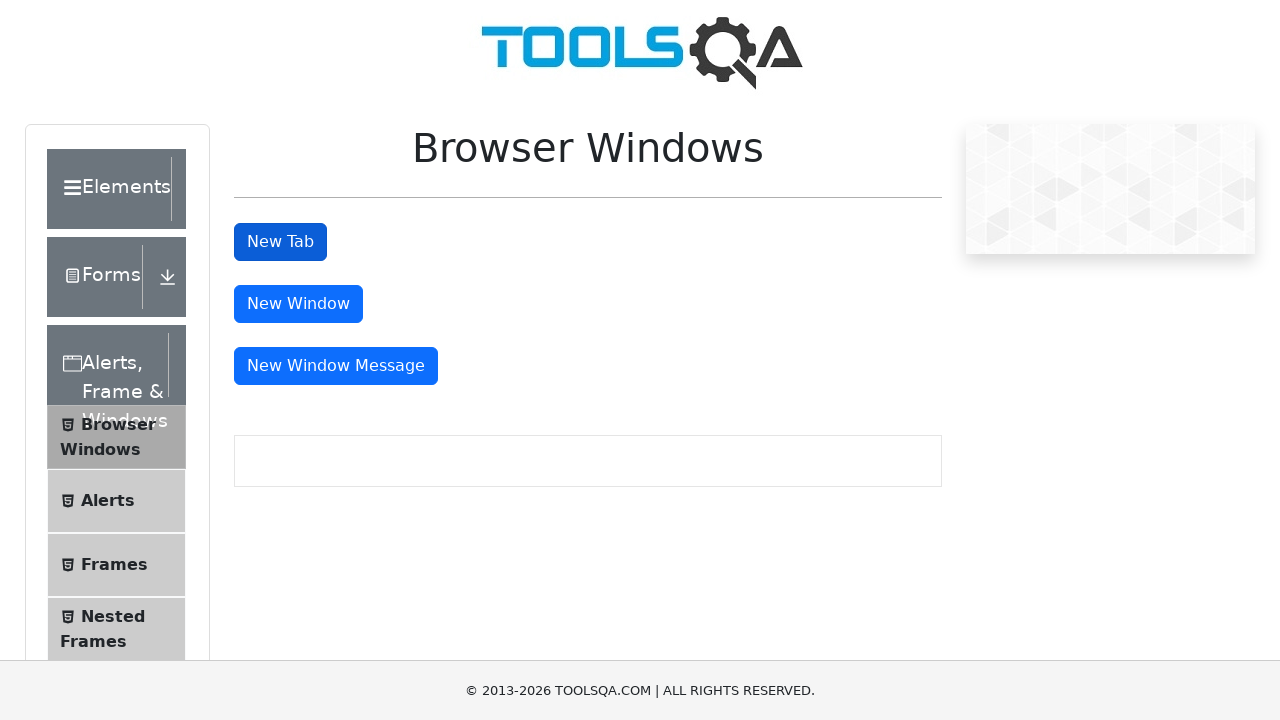

Verified heading text matches expected content 'This is a sample page'
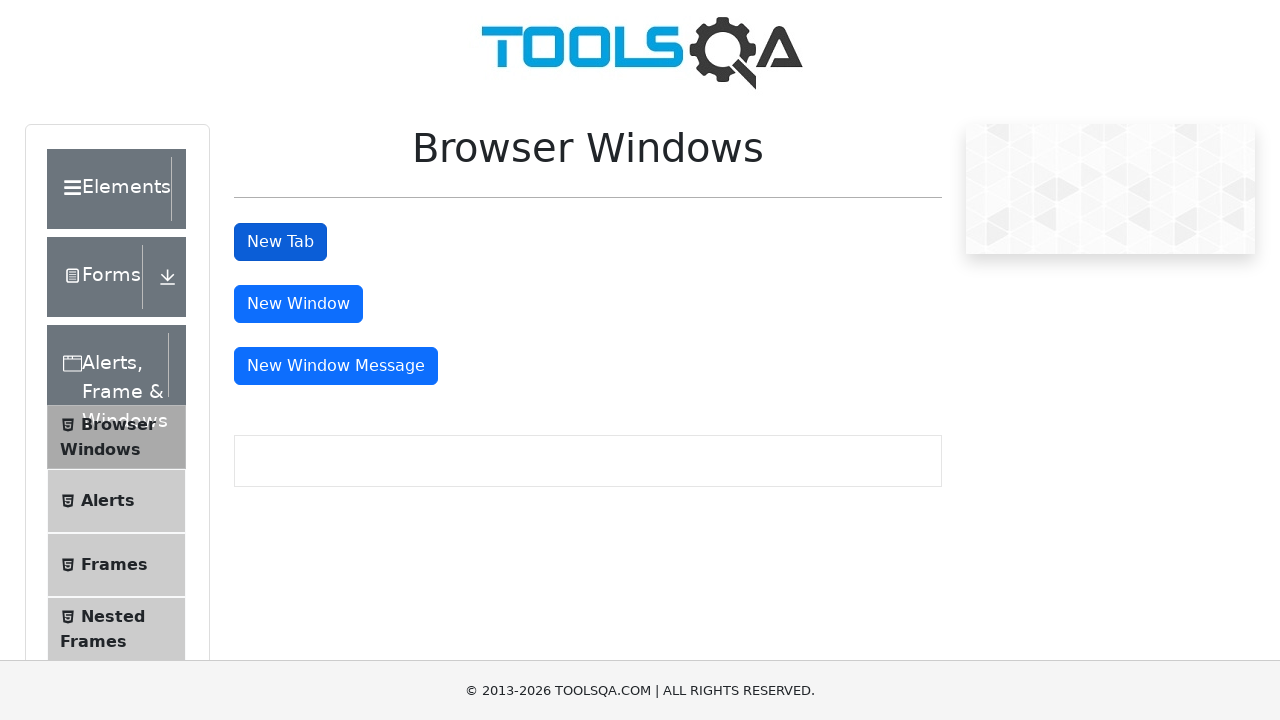

Closed new tab
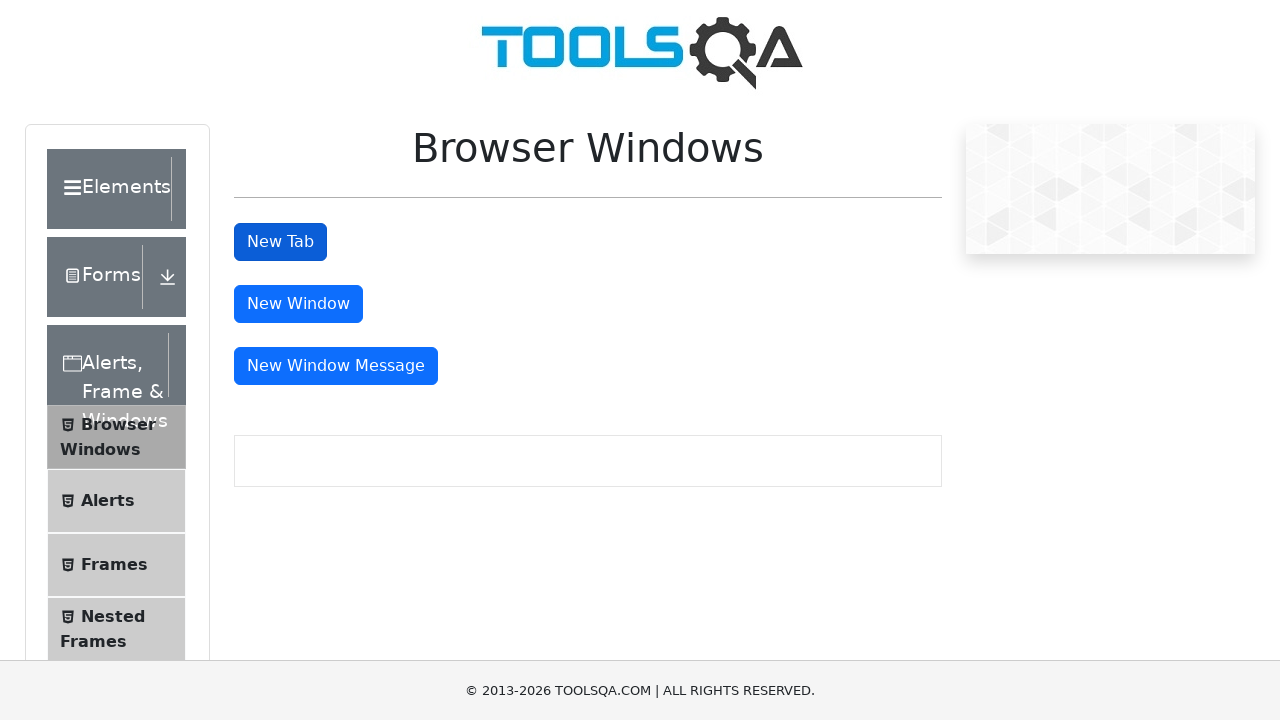

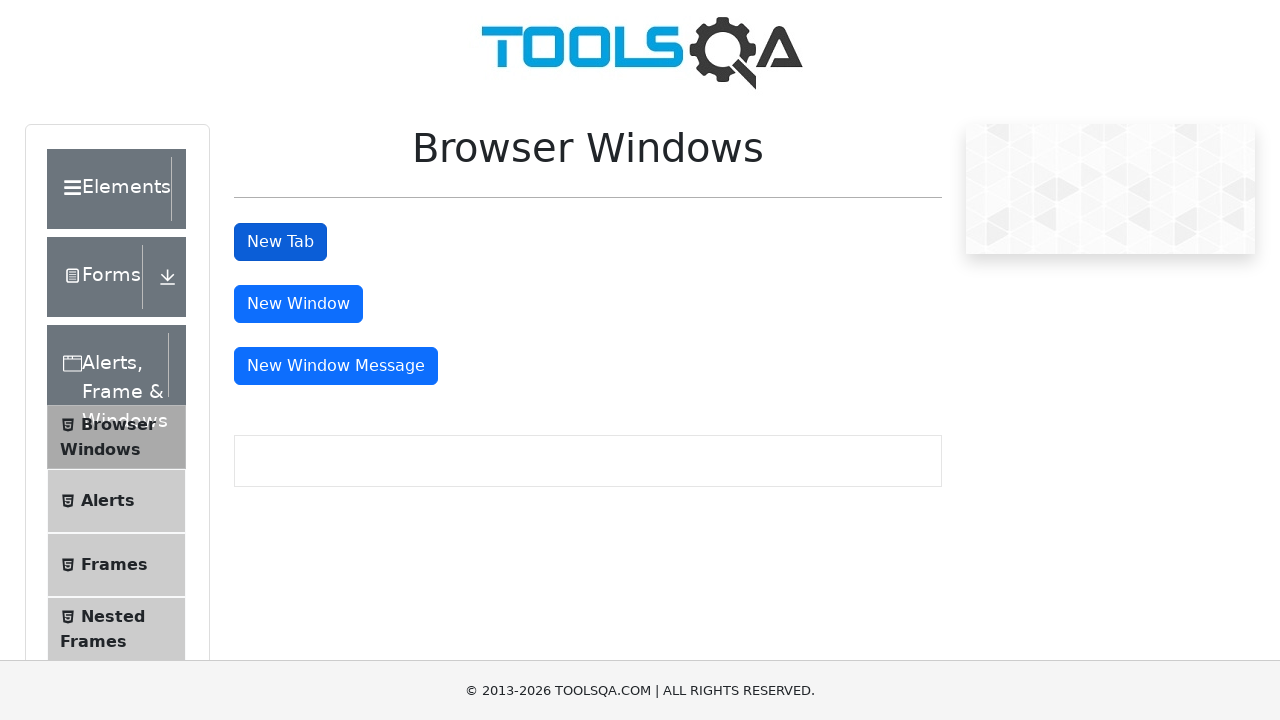